Tests horizontal scrolling functionality by scrolling the page to the right using JavaScript execution

Starting URL: https://dashboards.handmadeinteractive.com/jasonlove/

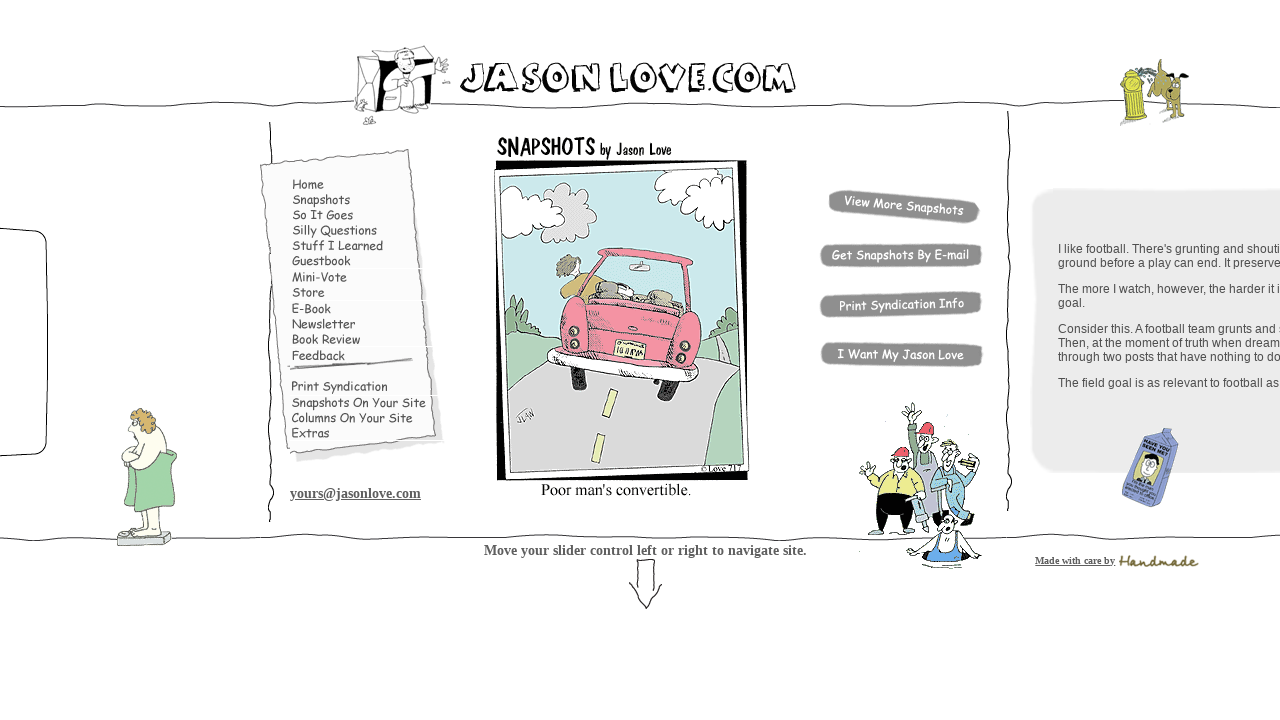

Page loaded - DOM content ready
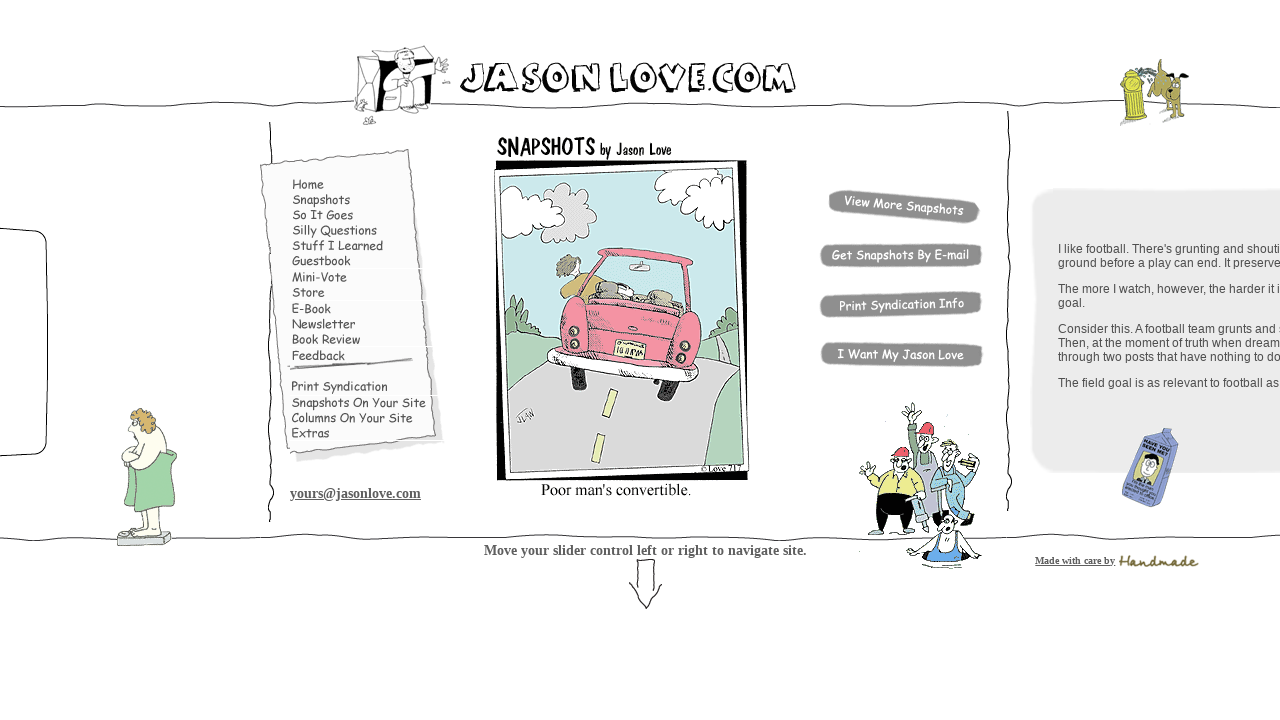

Scrolled page 5000 pixels to the right
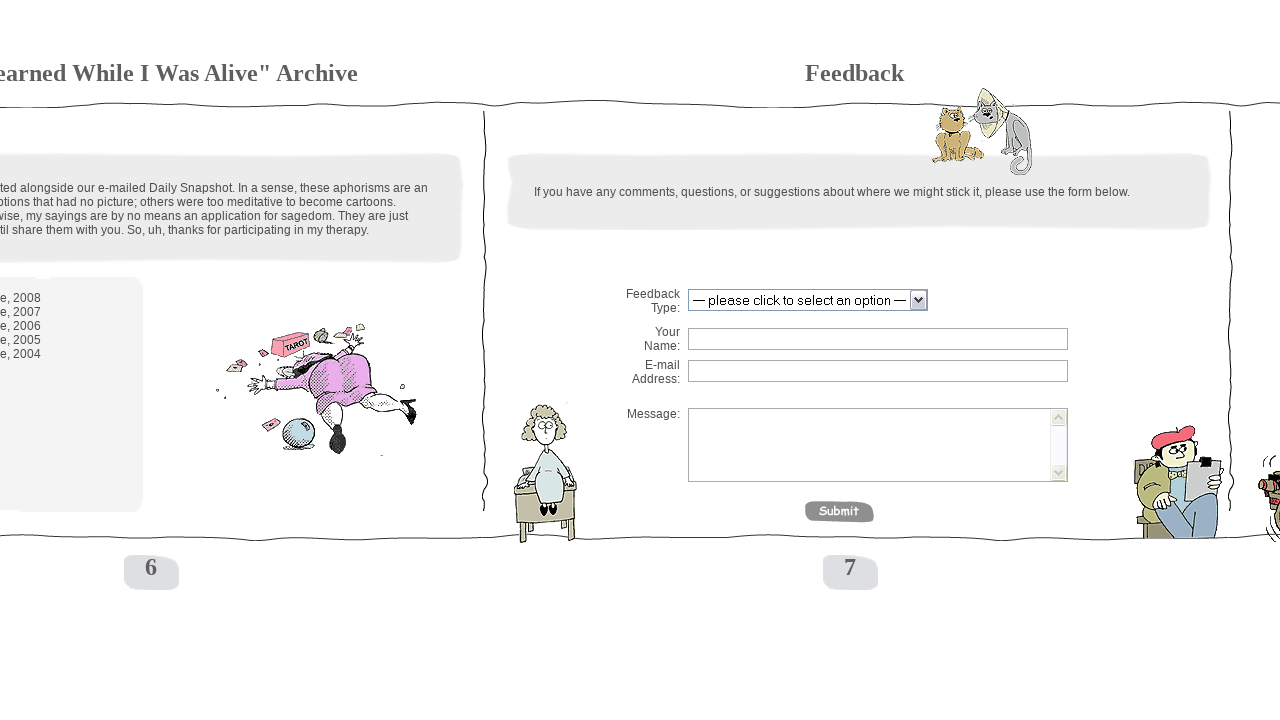

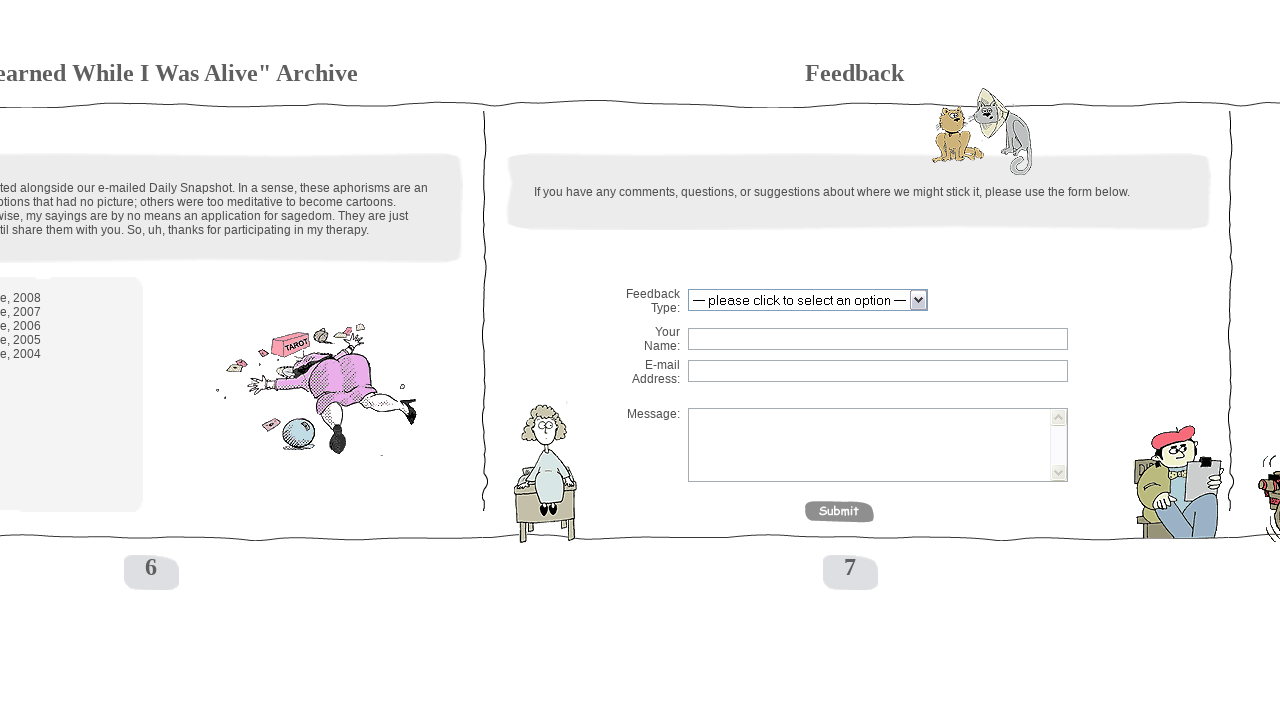